Tests navigation on a GitHub Pages portfolio site by clicking on the PROJECT link, scrolling to different sections (main, contact), and using browser back/forward navigation.

Starting URL: https://subramanyaks.github.io/

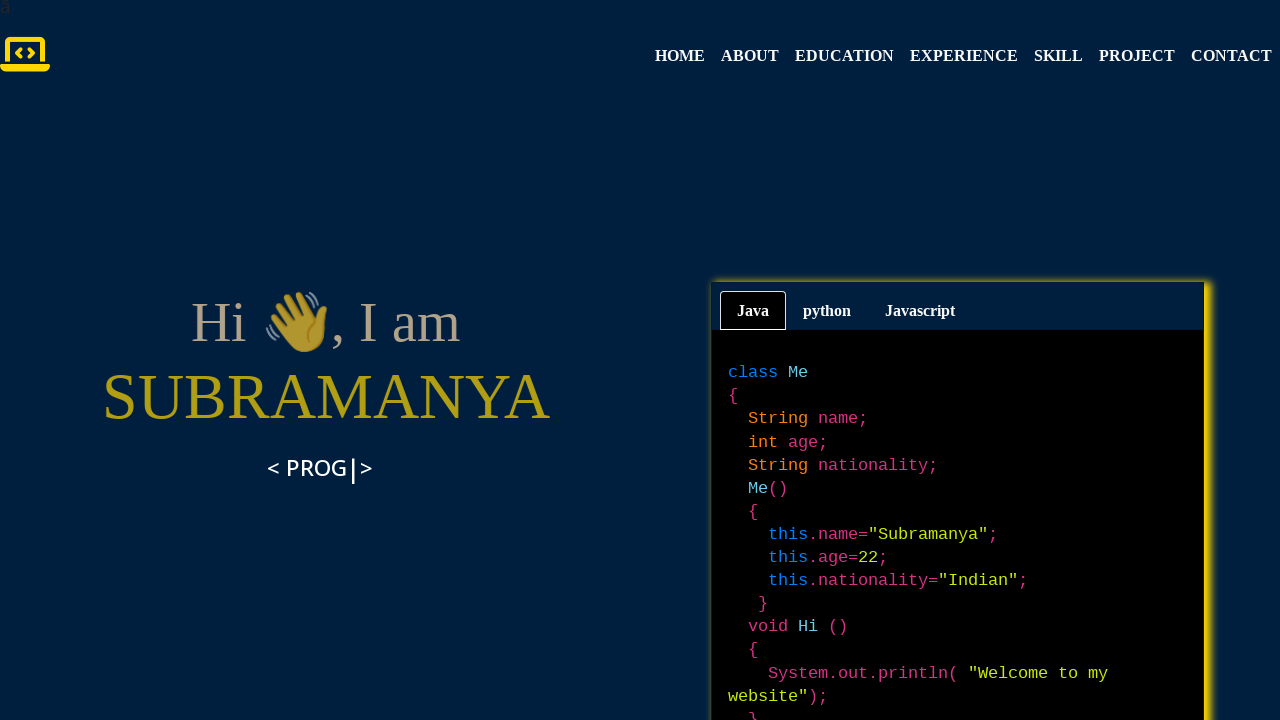

Waited for page to load (networkidle state)
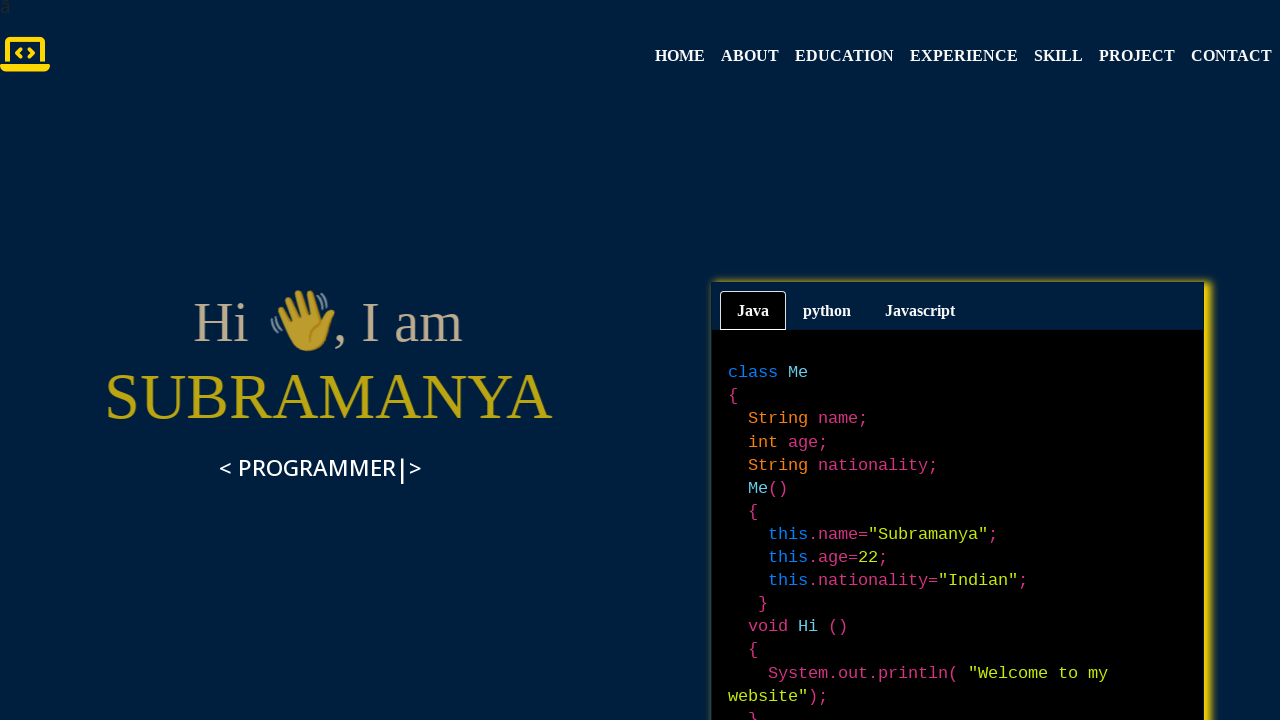

Retrieved page title: Subramanya K S Website
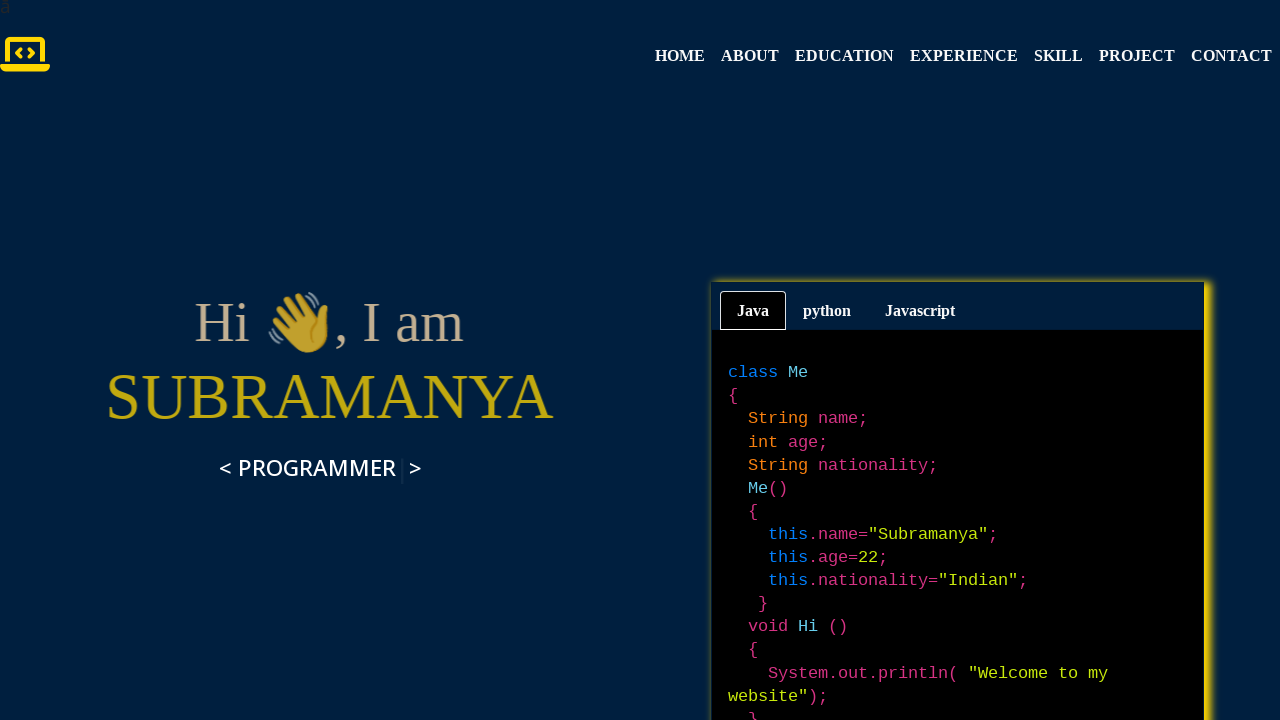

Clicked on PROJECT link at (1137, 56) on text=PROJECT
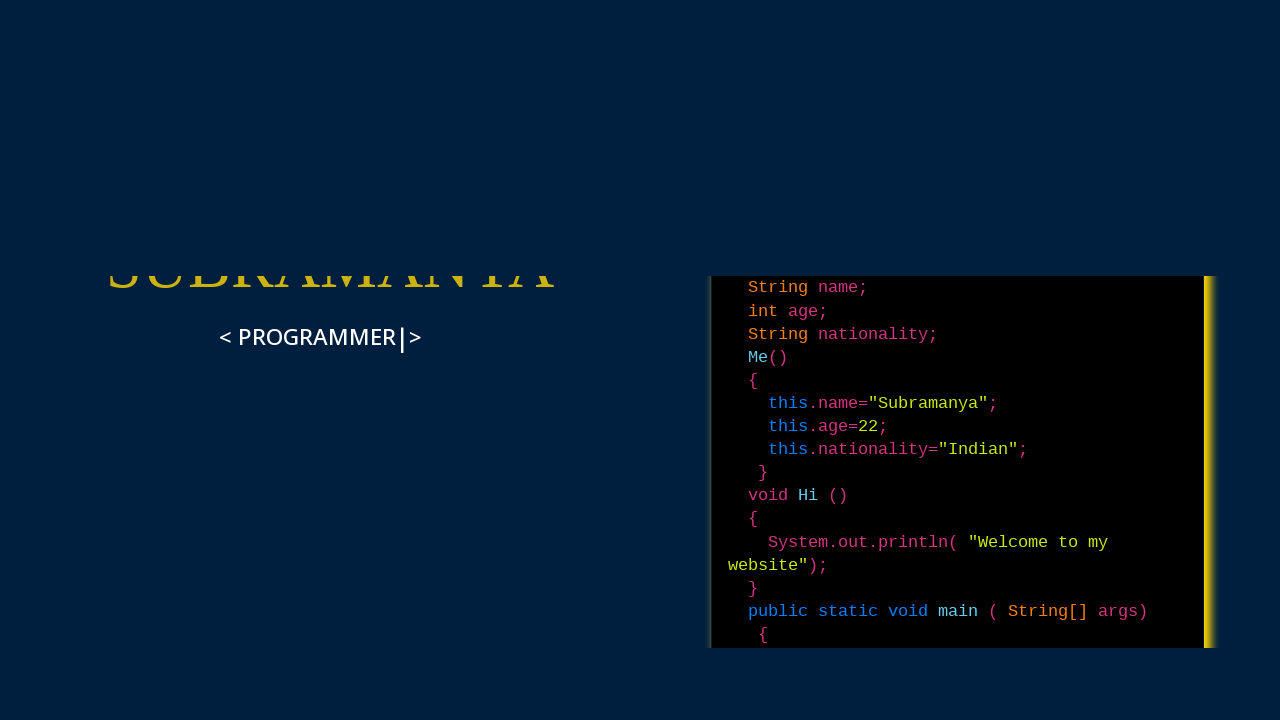

Waited 2 seconds for page navigation
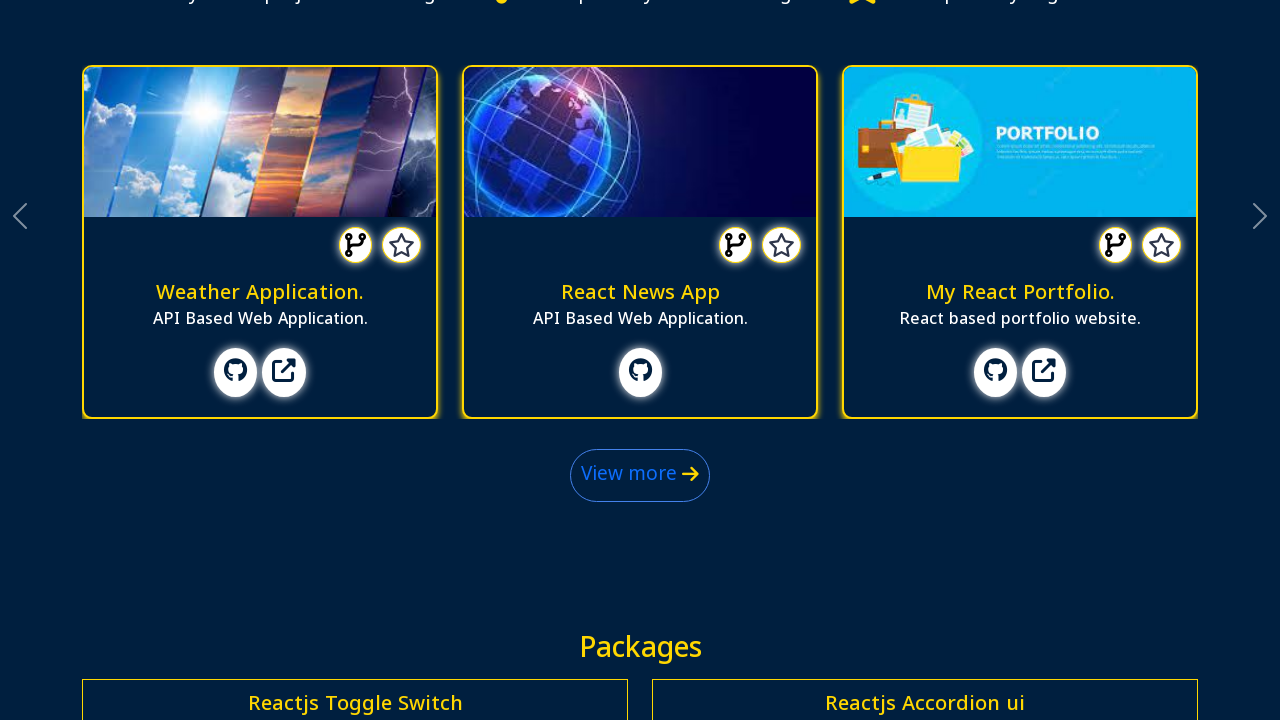

Scrolled to main section
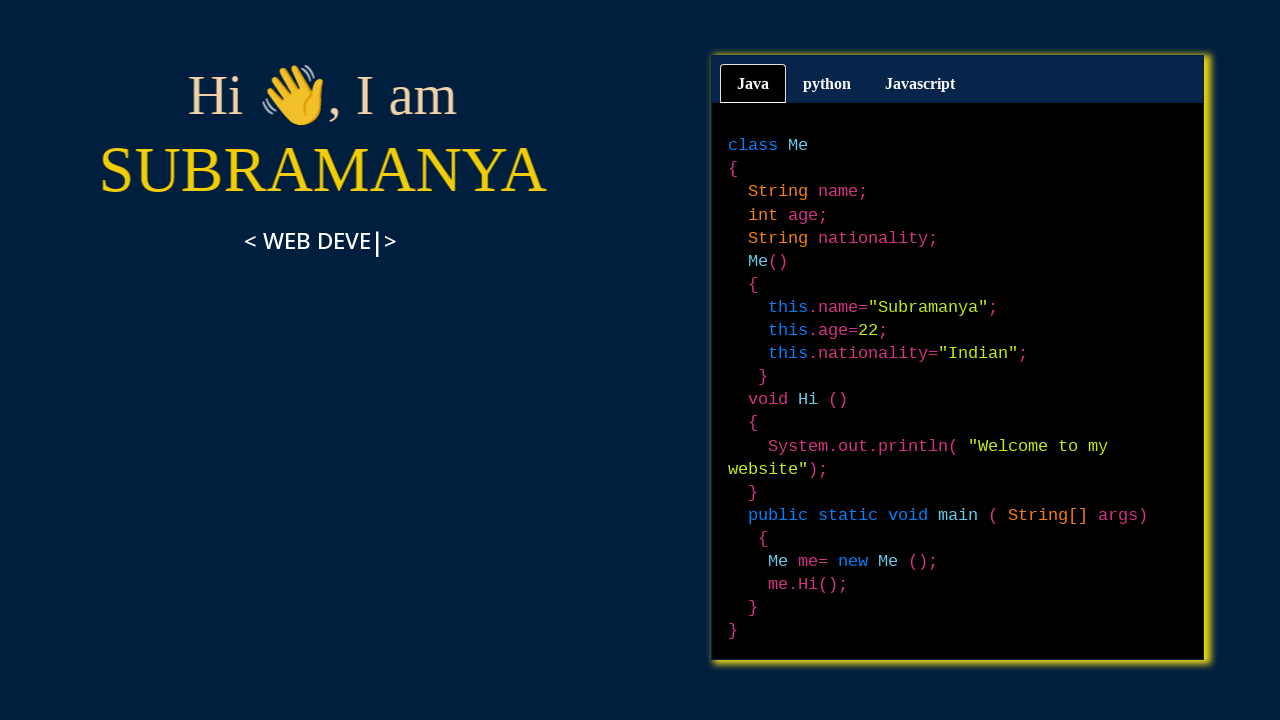

Waited 2 seconds after scrolling to main section
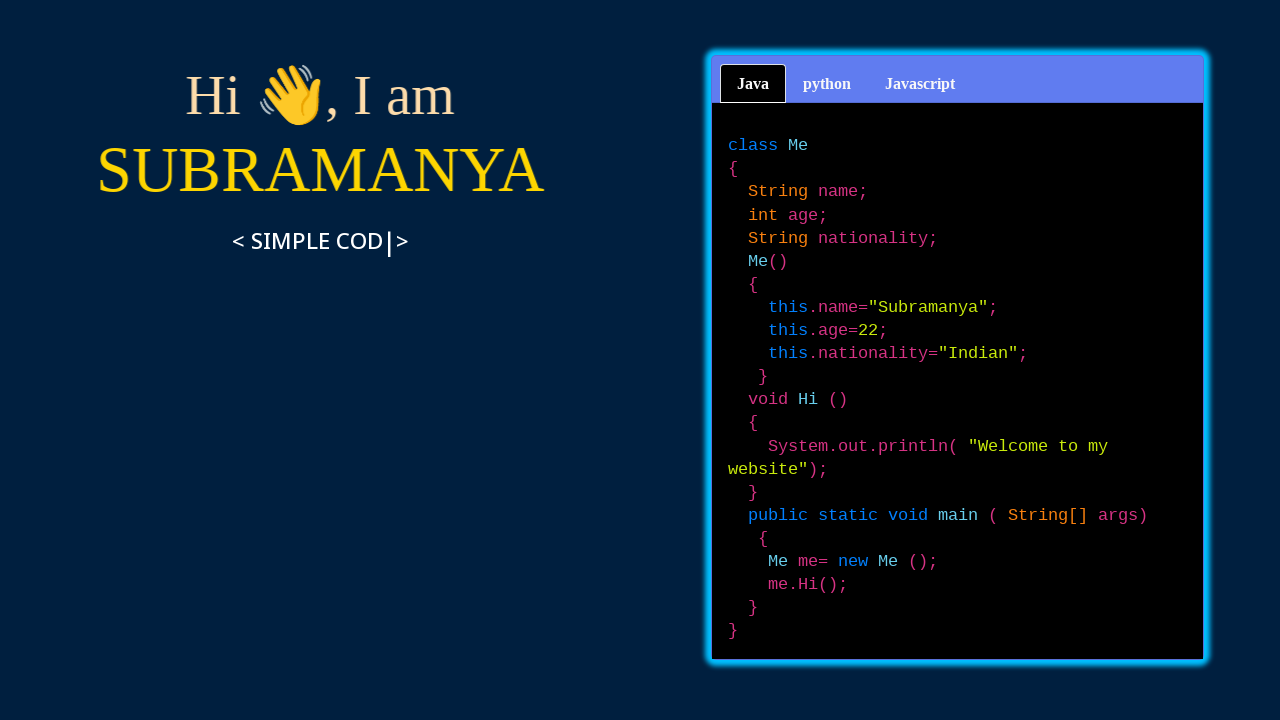

Scrolled to contact section
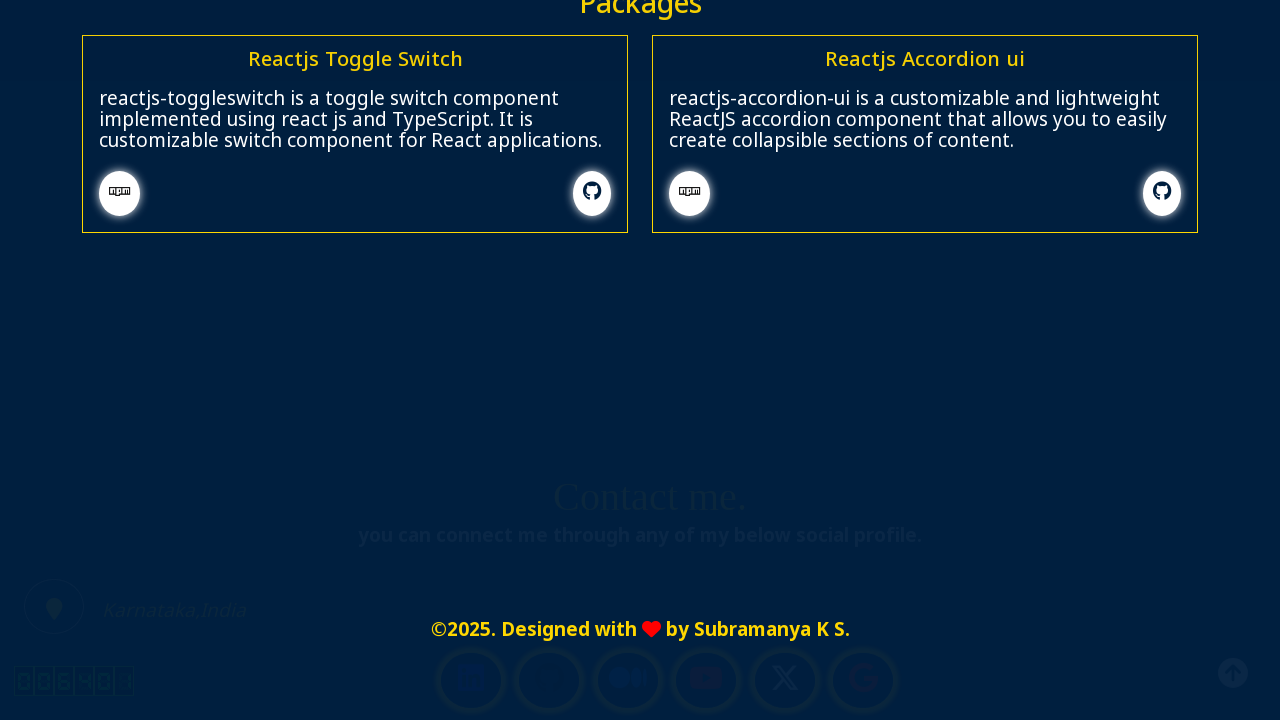

Waited 2 seconds after scrolling to contact section
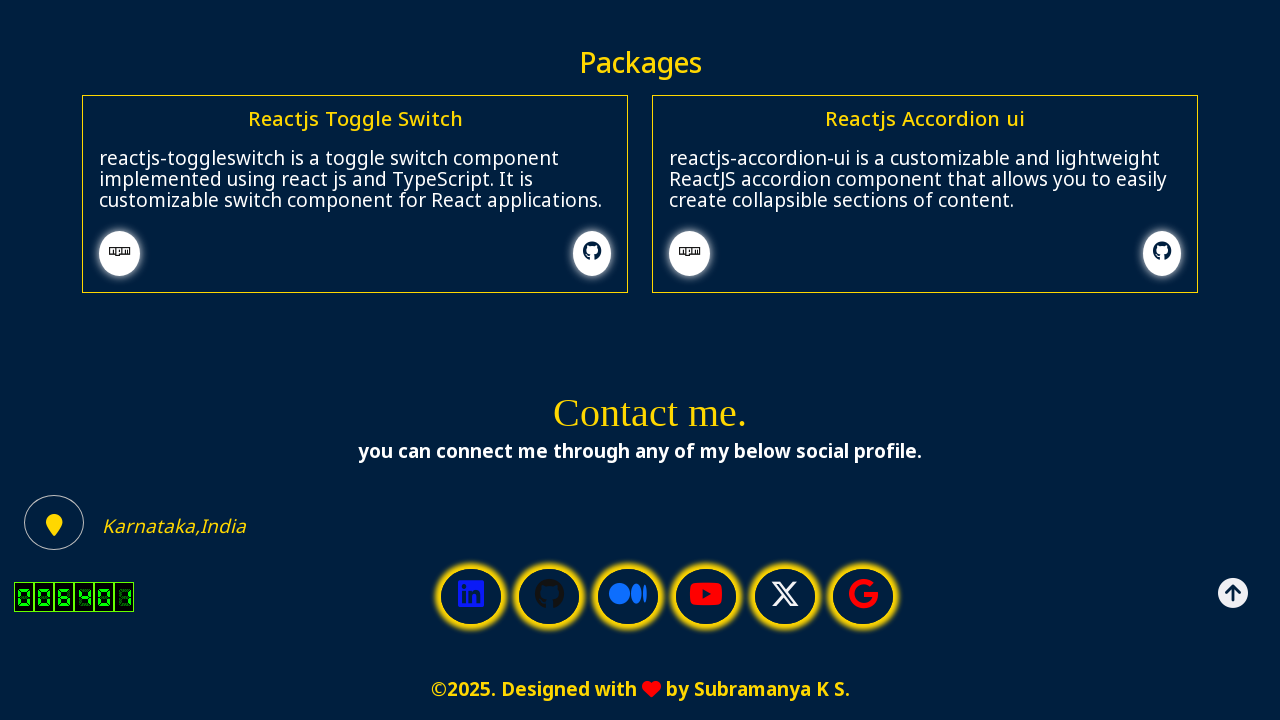

Navigated back using browser back button
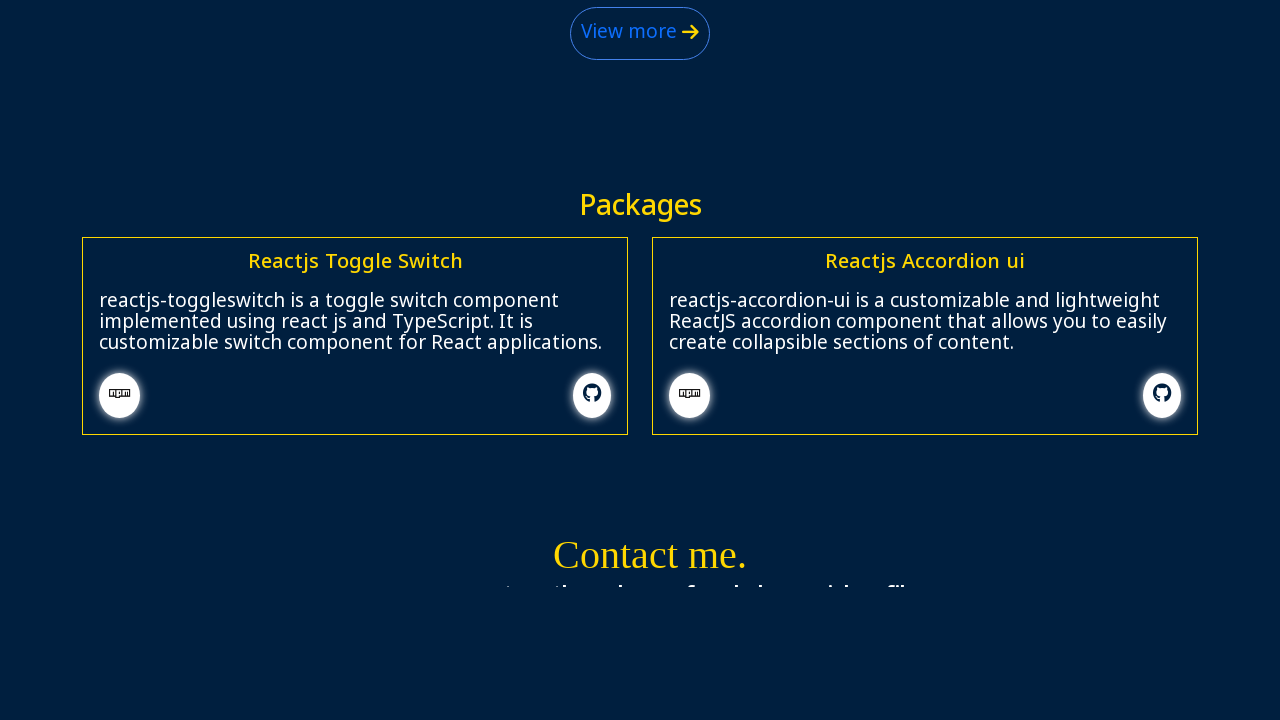

Waited 2 seconds after navigating back
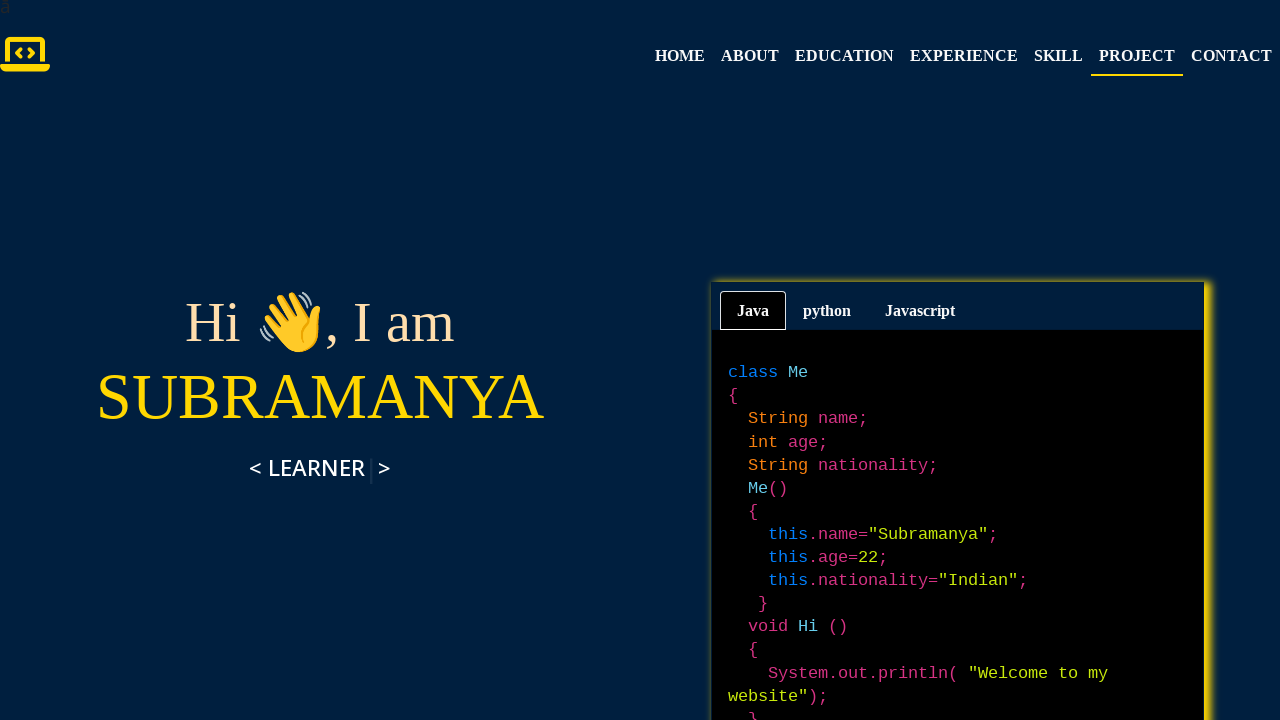

Navigated forward using browser forward button
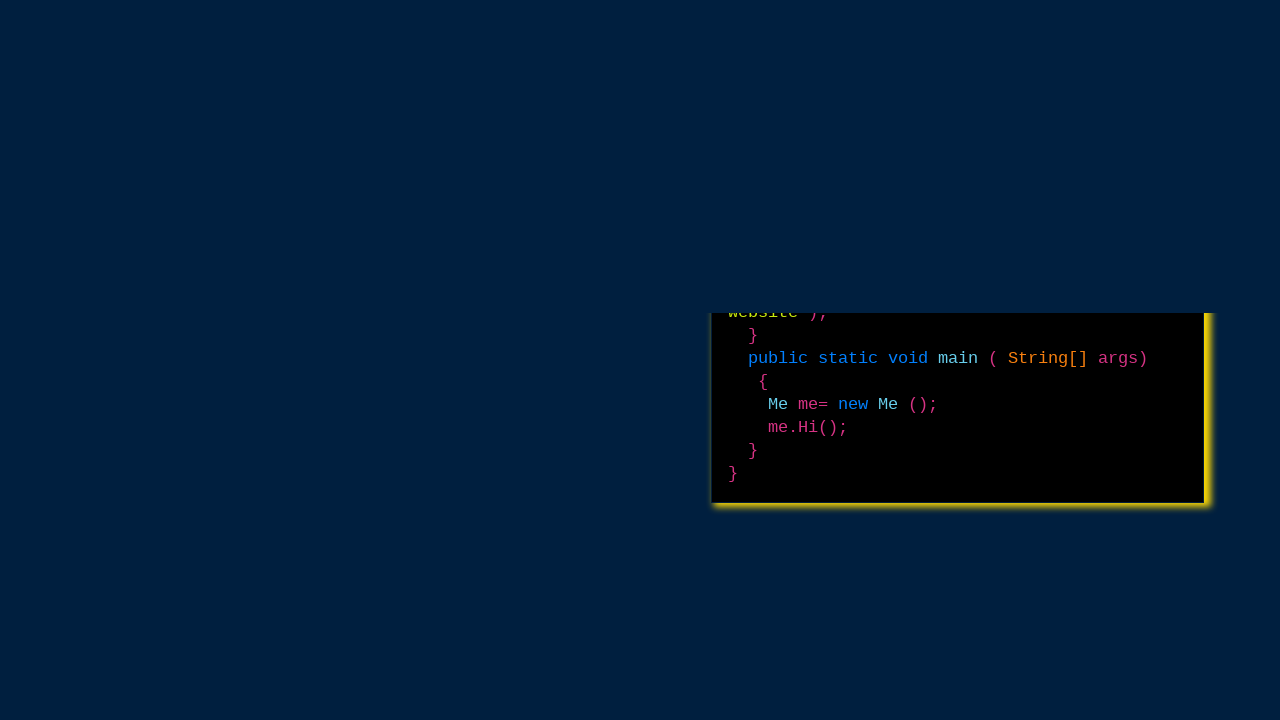

Waited 2 seconds after navigating forward
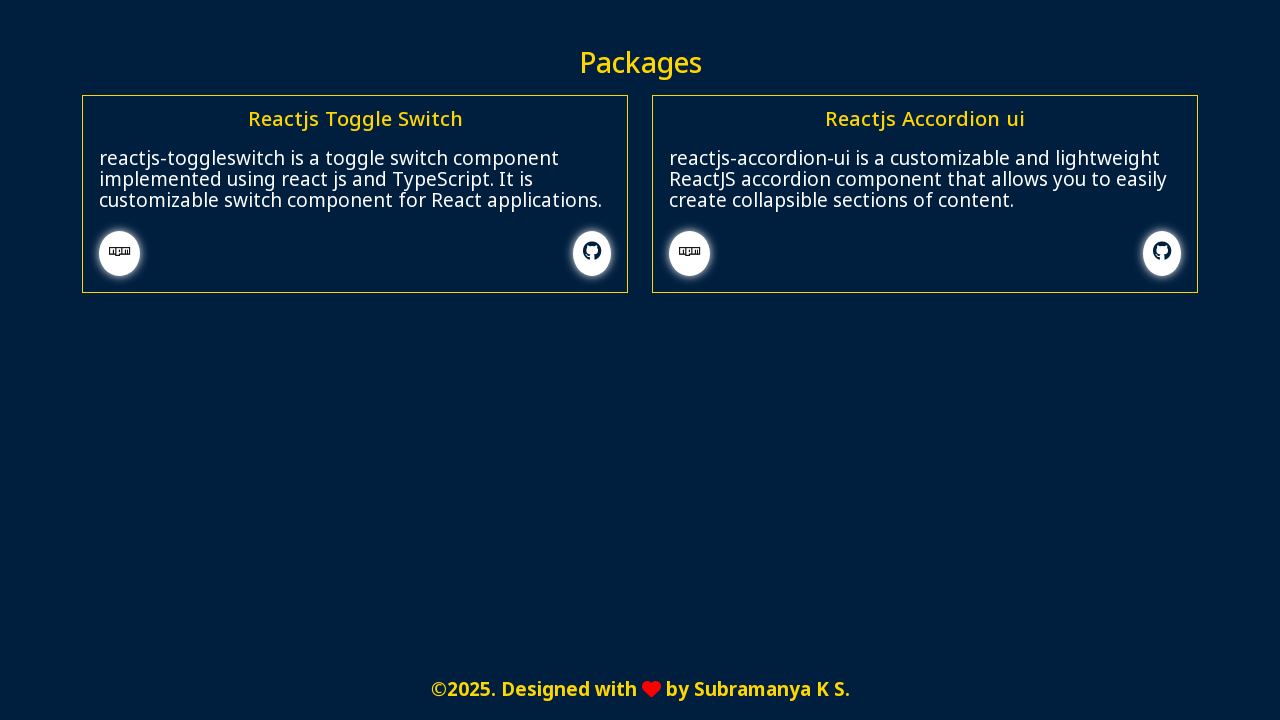

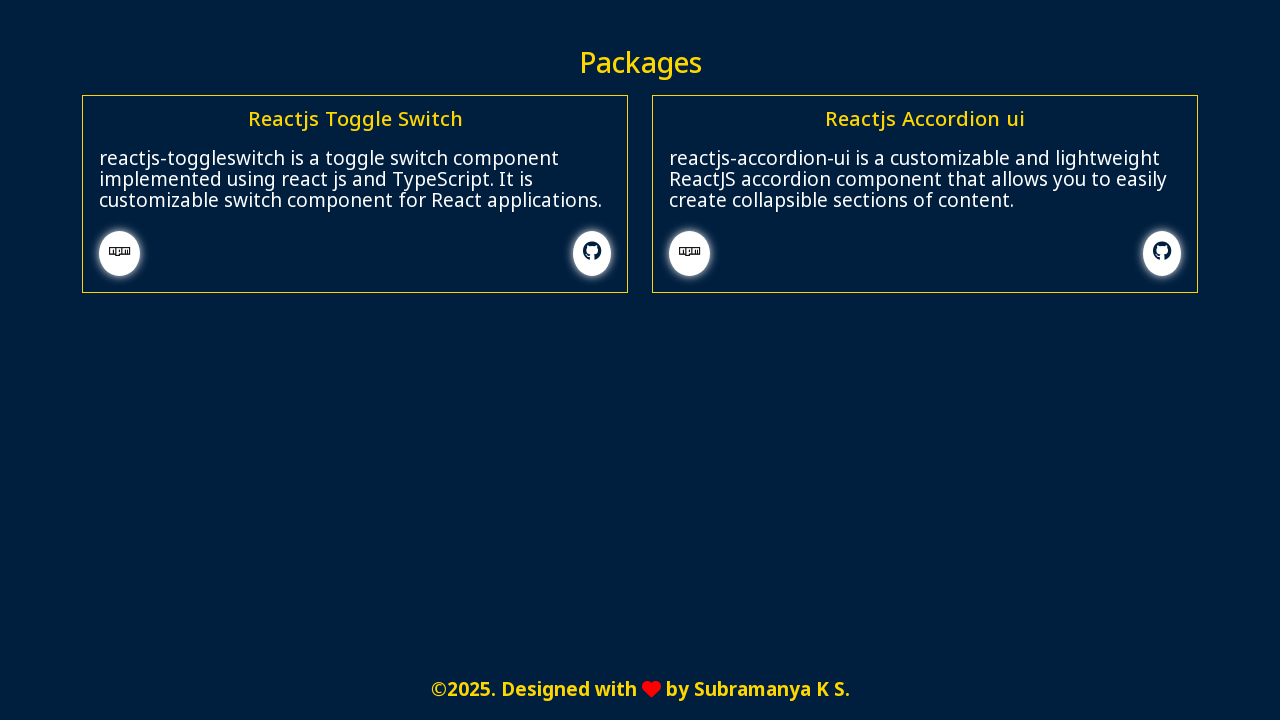